Tests dynamic loading pages by clicking Start button and waiting for hidden/rendered elements to appear

Starting URL: https://the-internet.herokuapp.com/

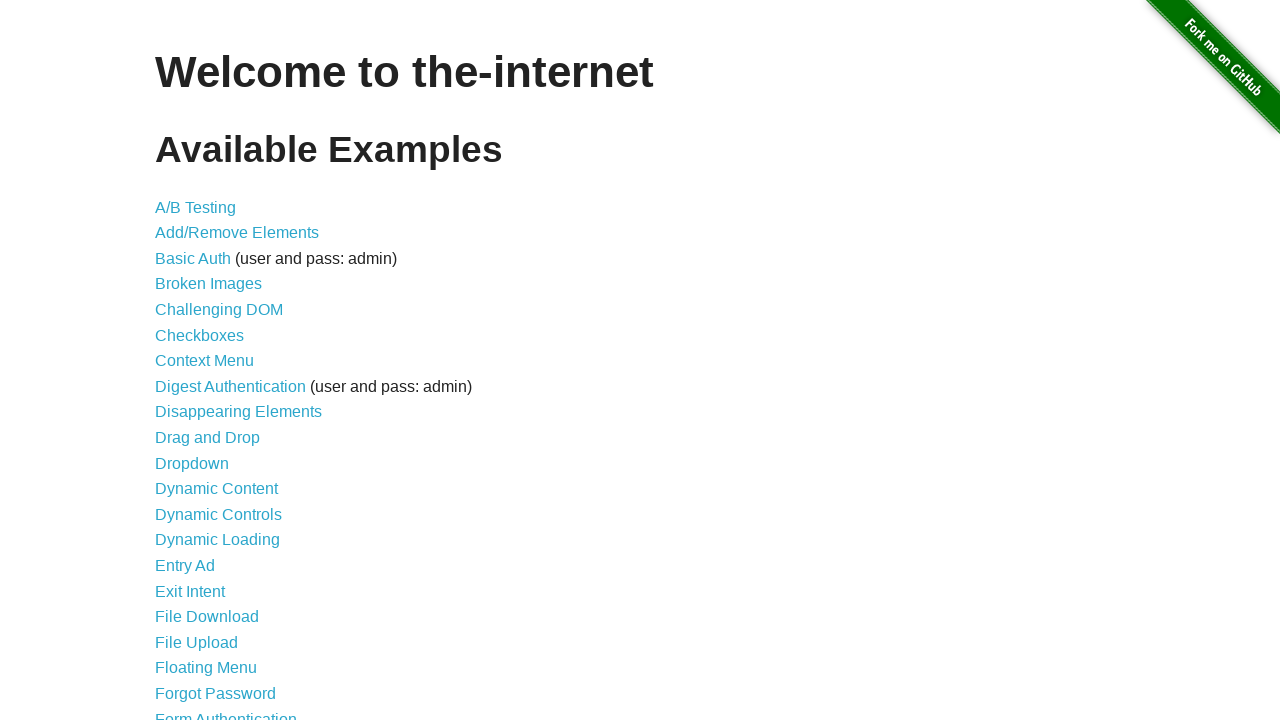

Clicked on Dynamic Loading link at (218, 540) on xpath=//*[contains(text(), 'Dynamic Loading')]
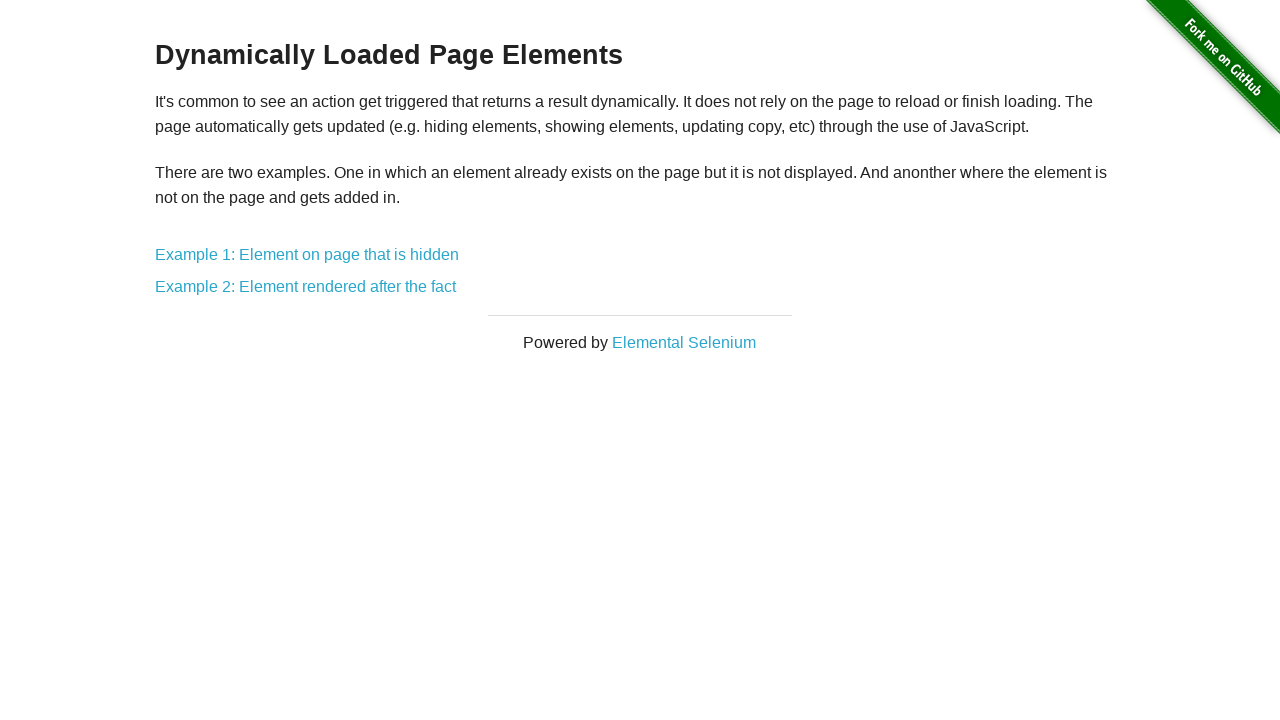

Clicked on Example 1: Element on page that is hidden at (307, 255) on xpath=//*[contains(text(), 'Example 1: Element on page that is hidden')]
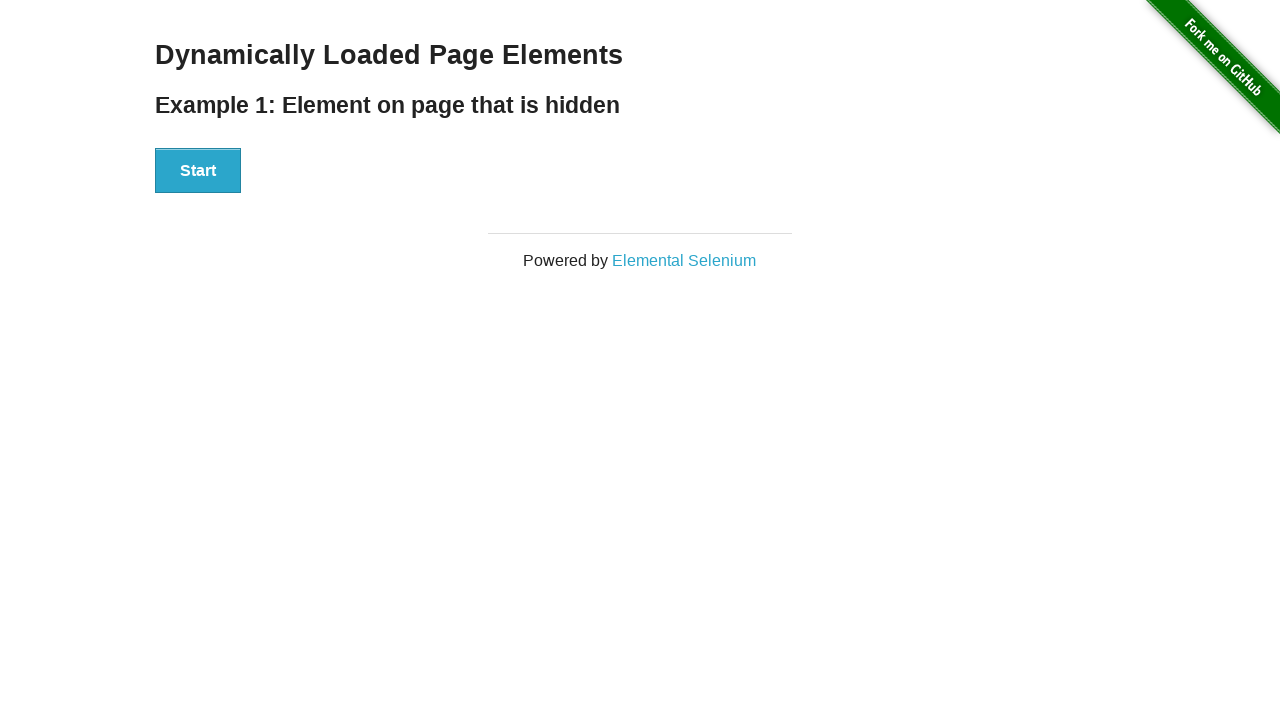

Clicked Start button for Example 1 at (198, 171) on xpath=//*[contains(text(), 'Start')]
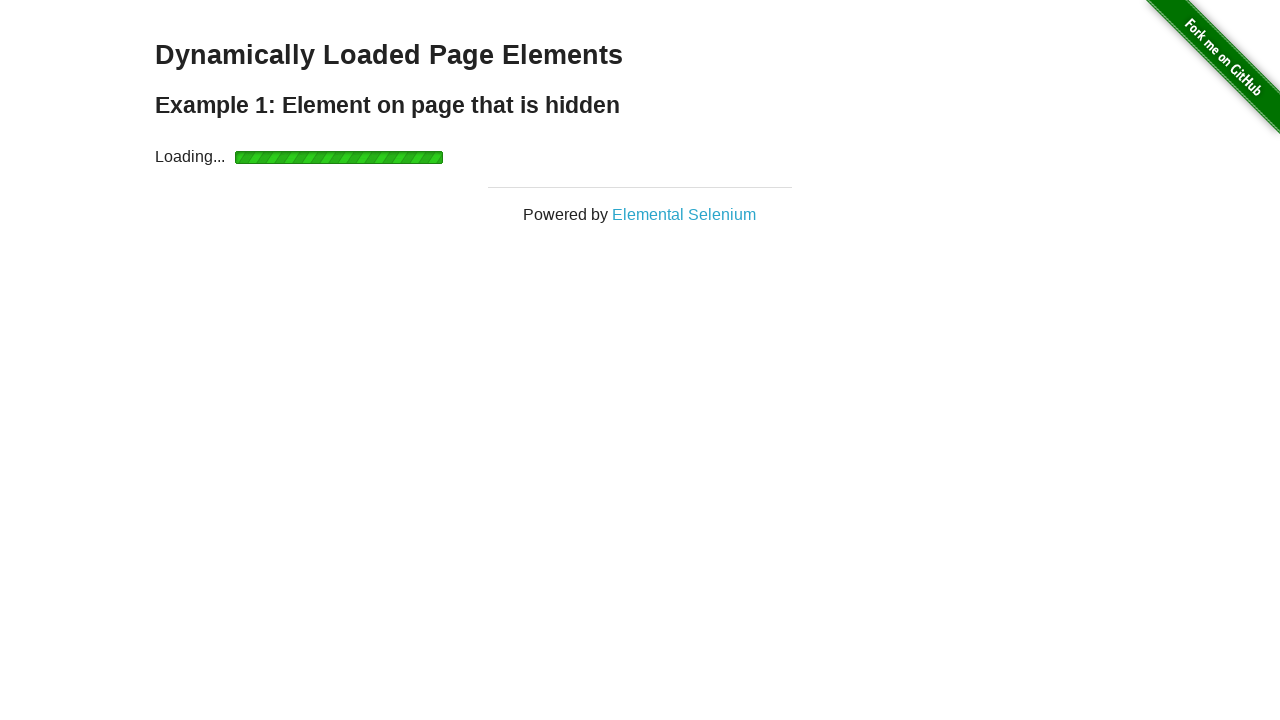

Waited for hidden element 'Hello World!' to become visible
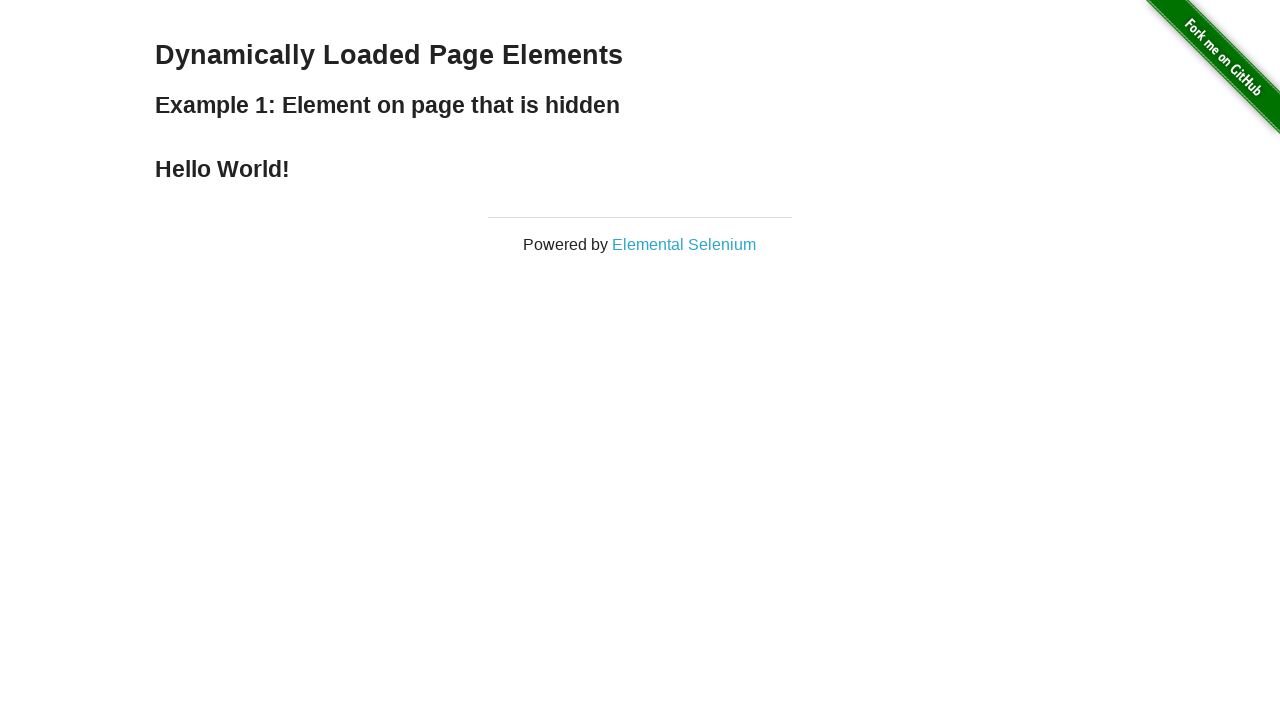

Navigated back from Example 1
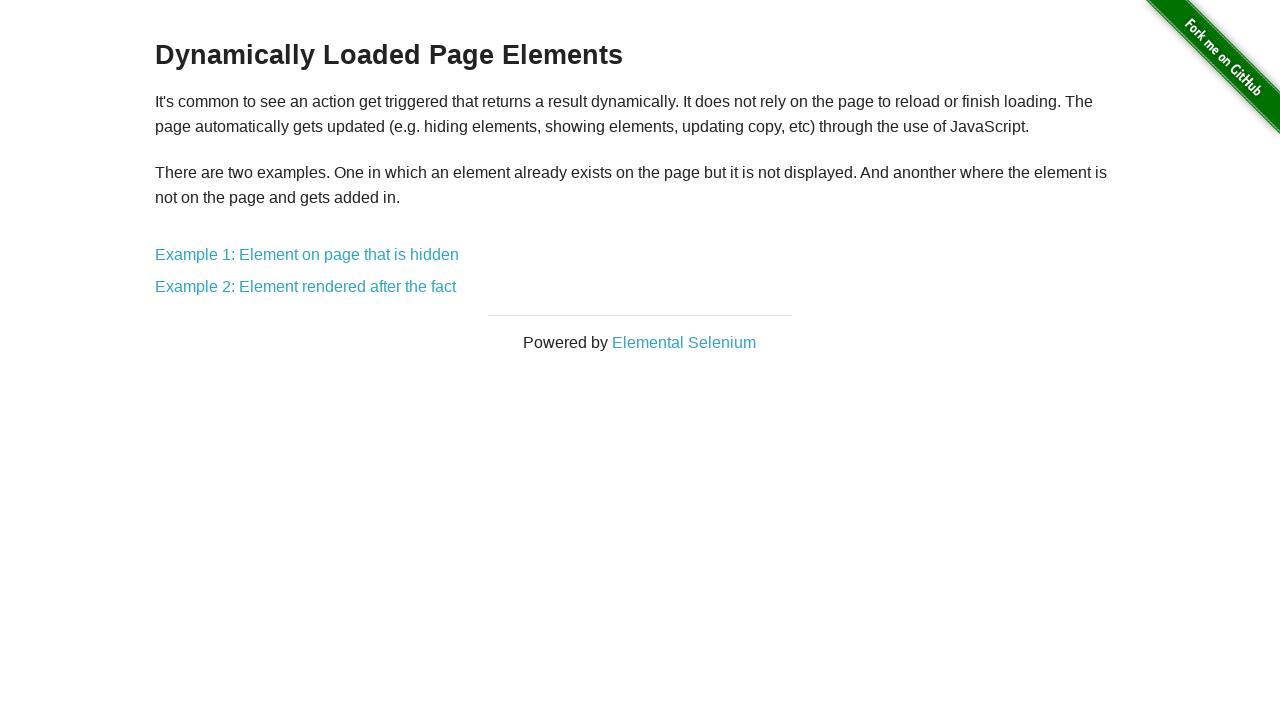

Clicked on Example 2: Element rendered after the fact at (306, 287) on xpath=//*[contains(text(), 'Example 2: Element rendered after the fact')]
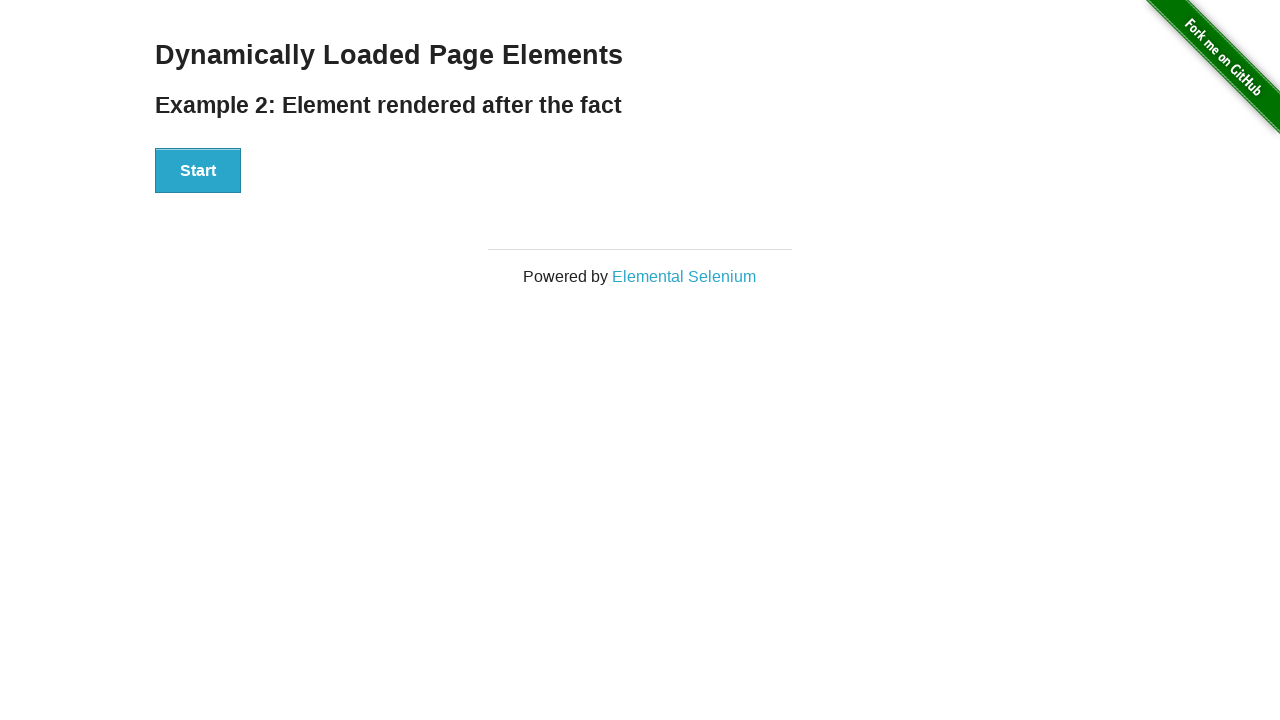

Clicked Start button for Example 2 at (198, 171) on xpath=//*[contains(text(), 'Start')]
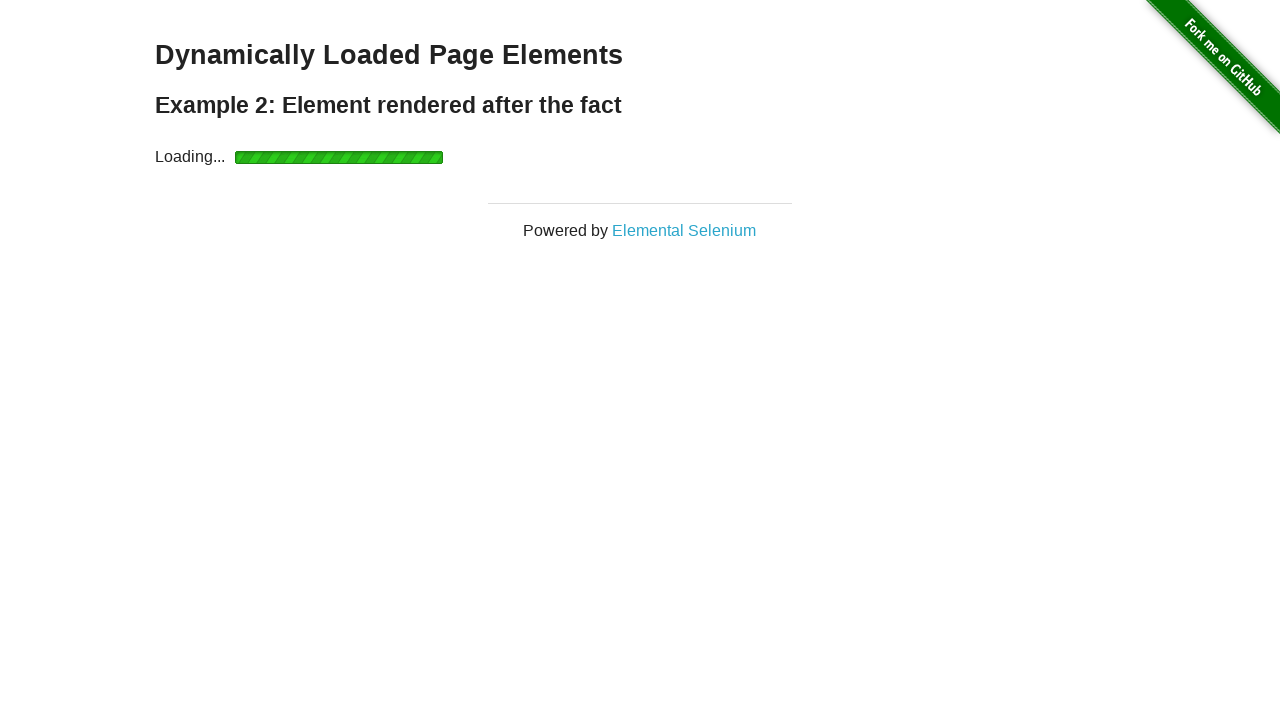

Waited for rendered element with id 'finish' to become visible
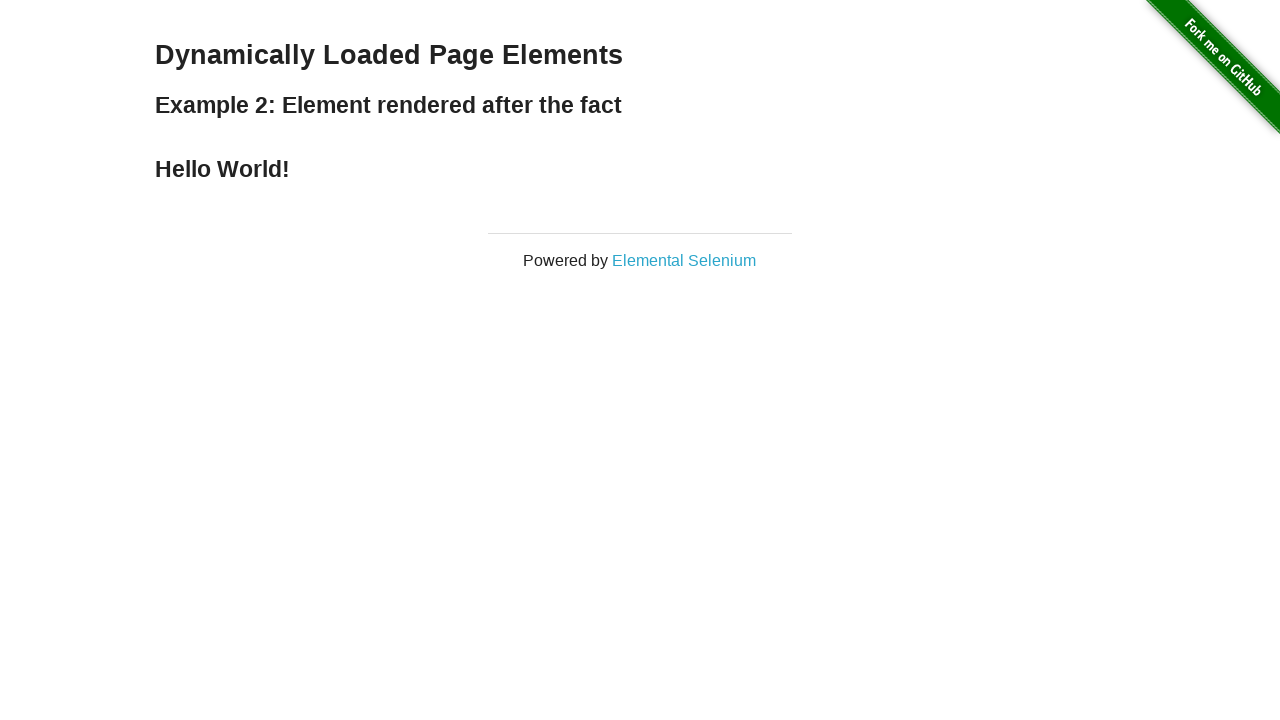

Navigated back to home page at https://the-internet.herokuapp.com/
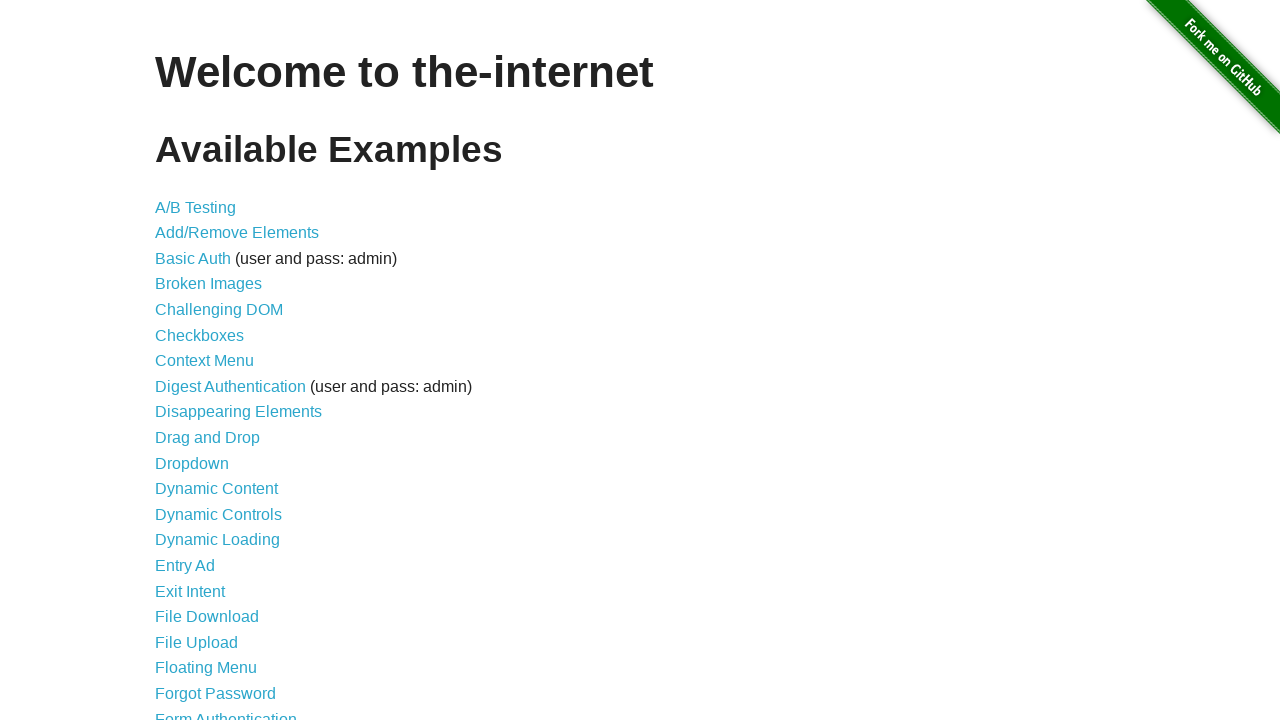

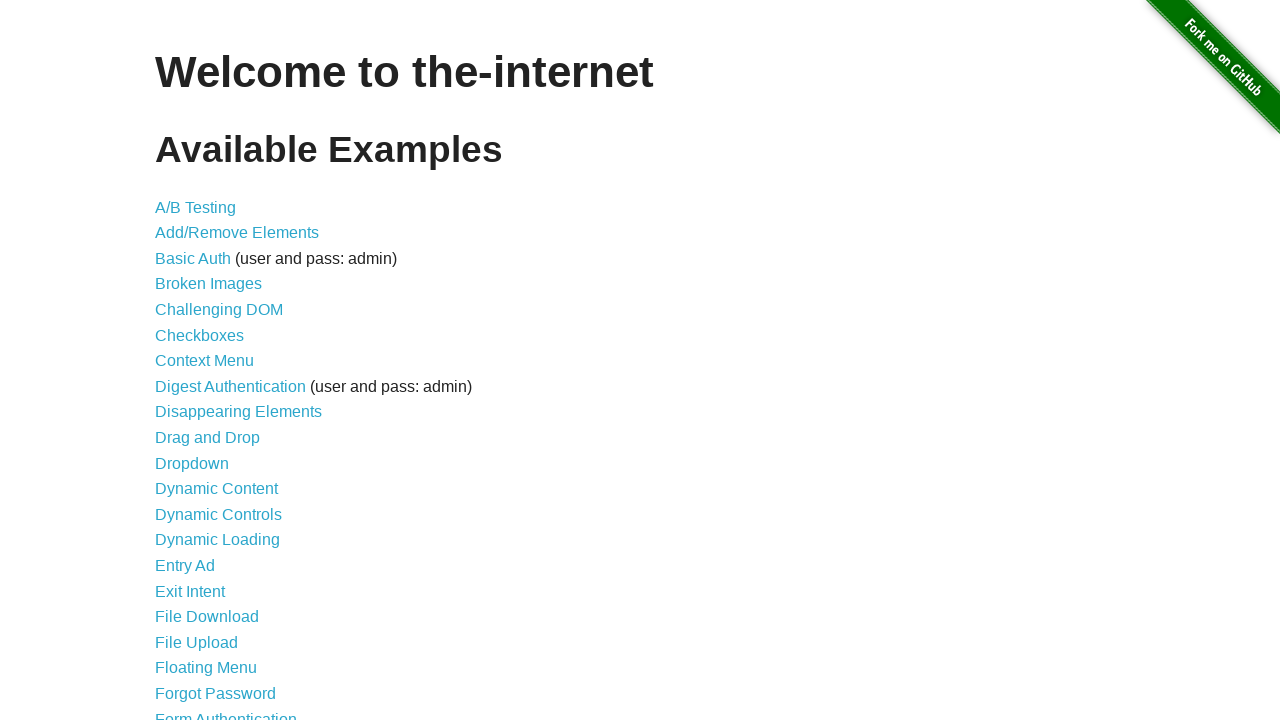